Navigates to the CTO profile page (fixed page) and verifies it loads.

Starting URL: https://color.toshidayurika.com/profile_cto/

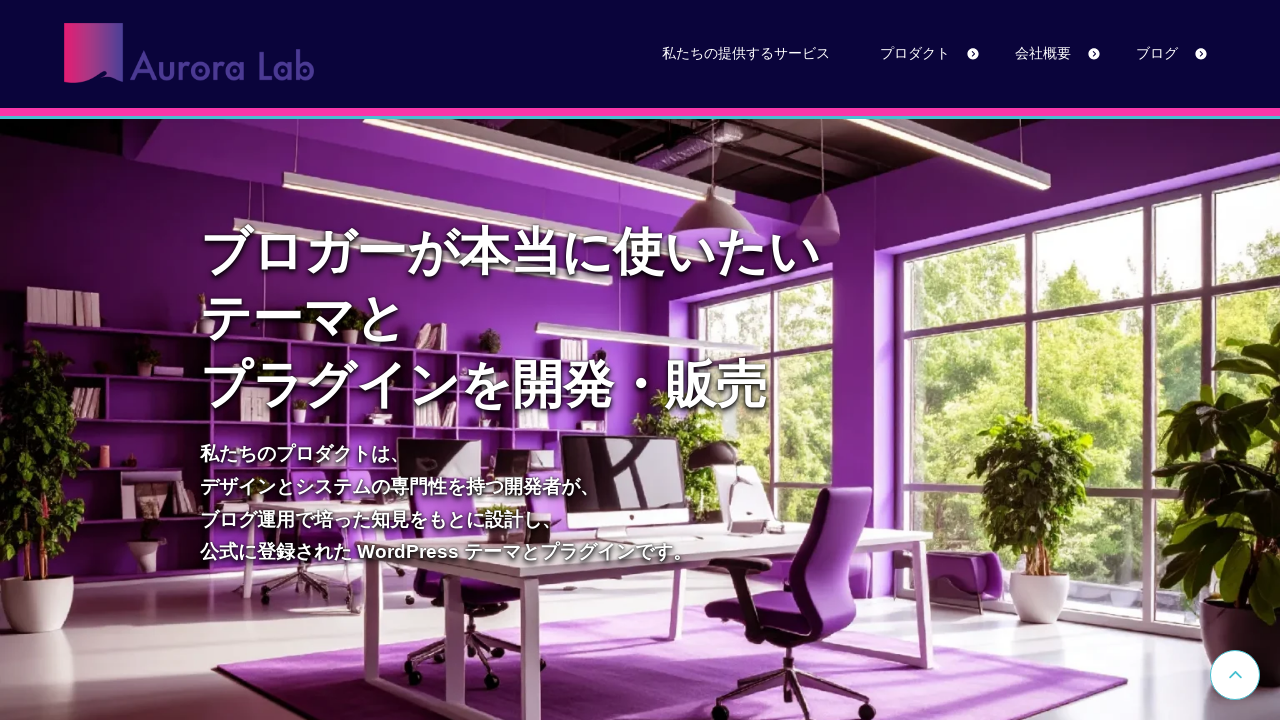

CTO profile page fully loaded
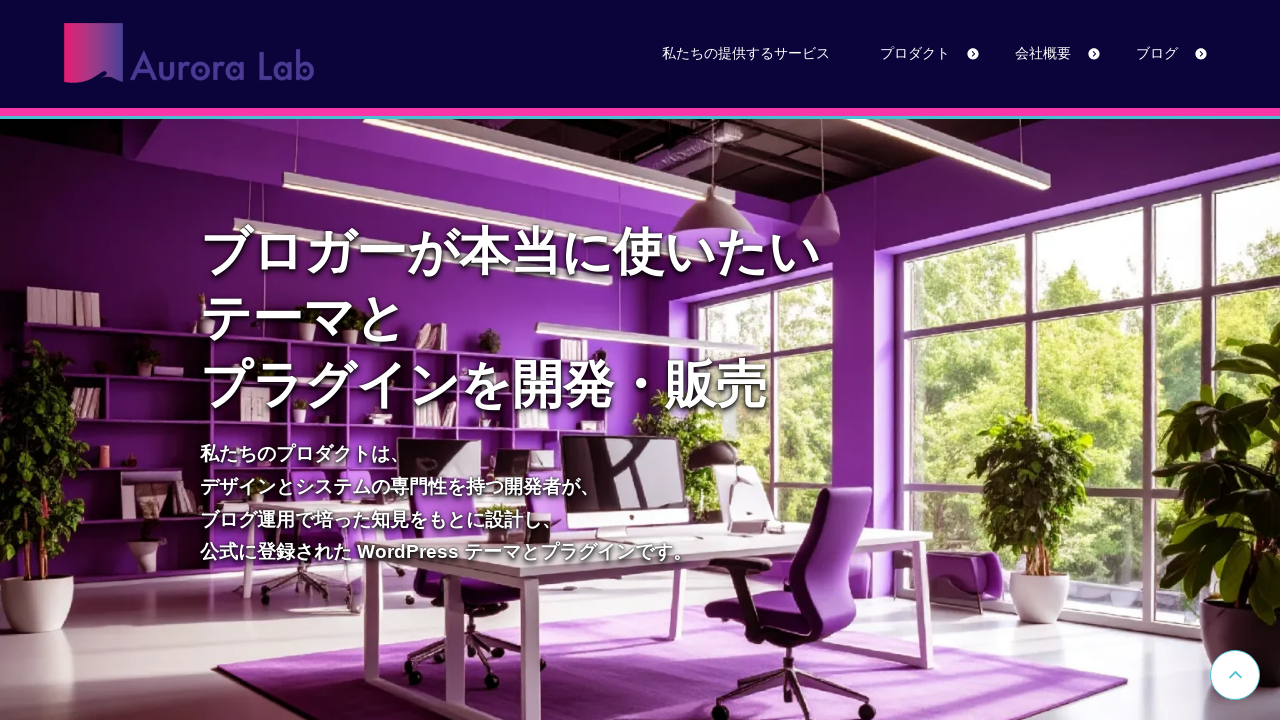

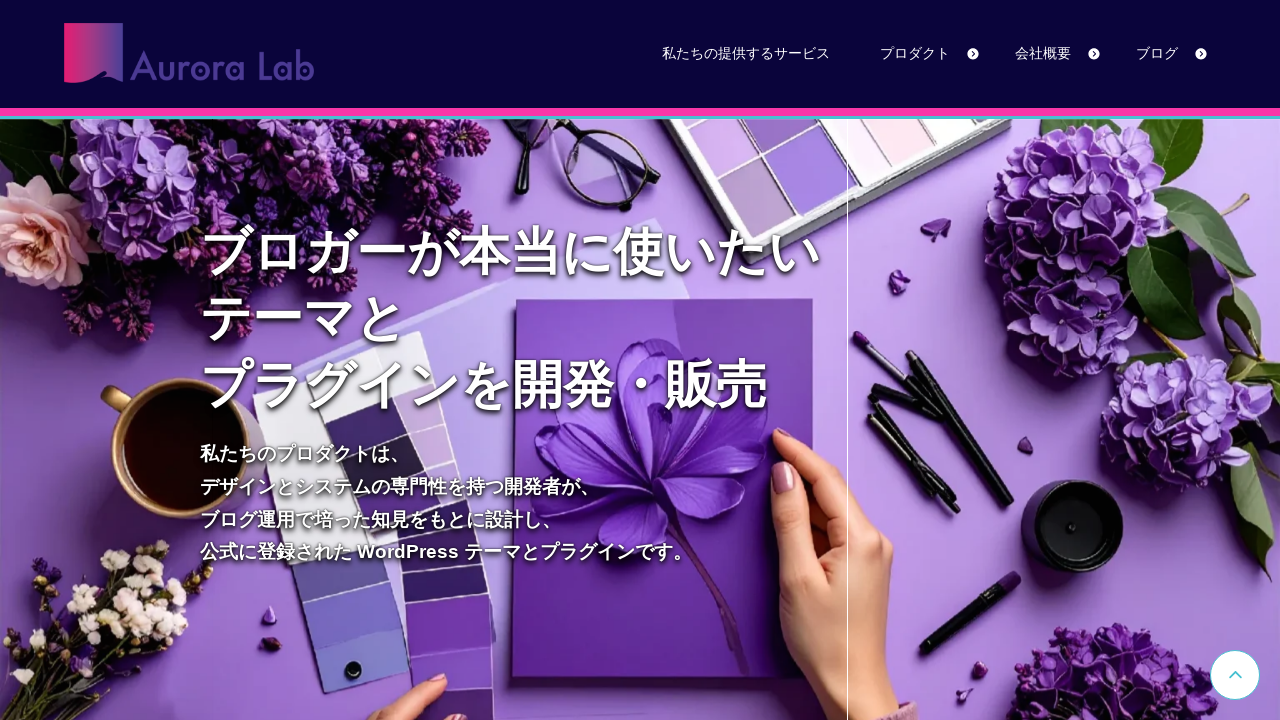